Tests marking all todo items as completed using the toggle all checkbox

Starting URL: https://demo.playwright.dev/todomvc

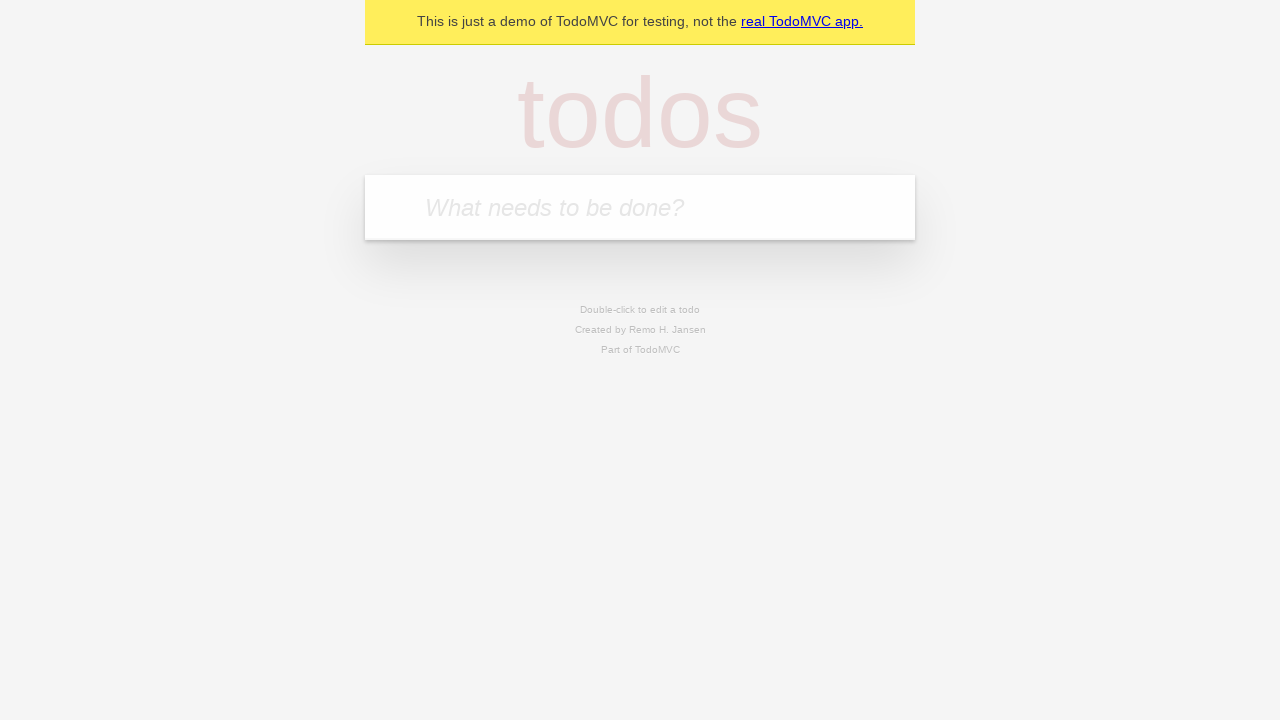

Filled todo input with 'buy some cheese' on internal:attr=[placeholder="What needs to be done?"i]
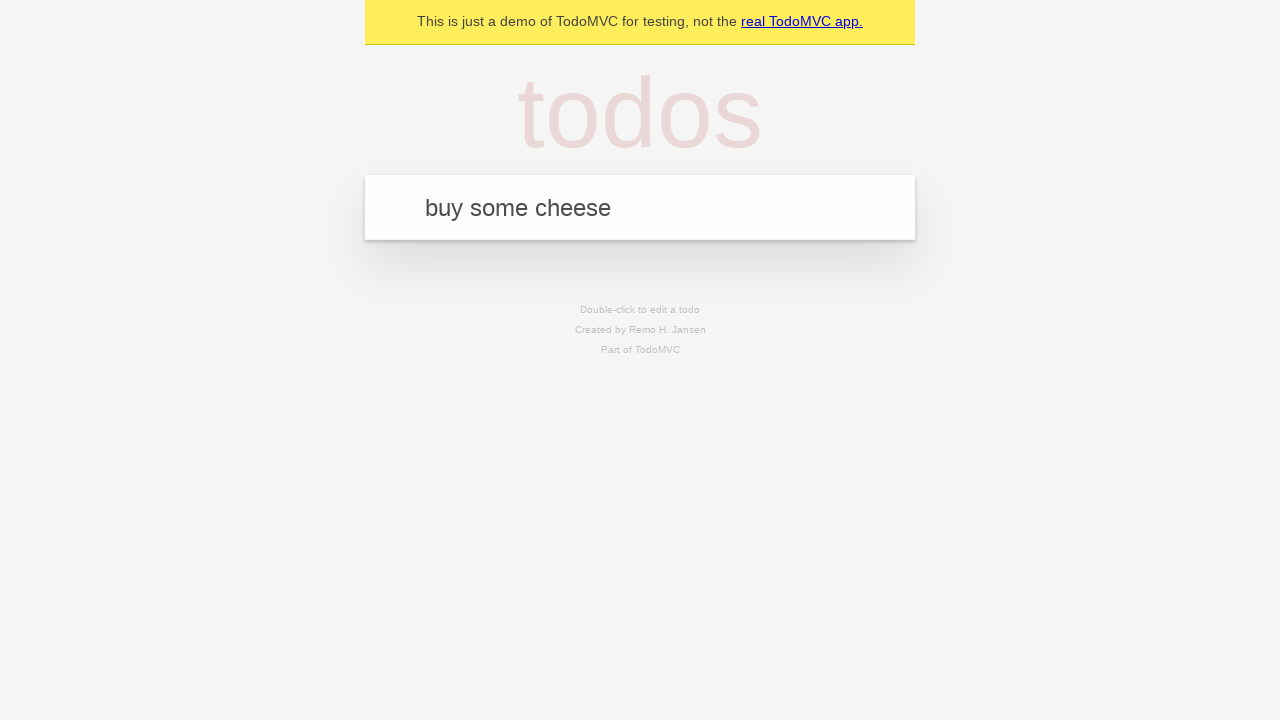

Pressed Enter to add first todo item on internal:attr=[placeholder="What needs to be done?"i]
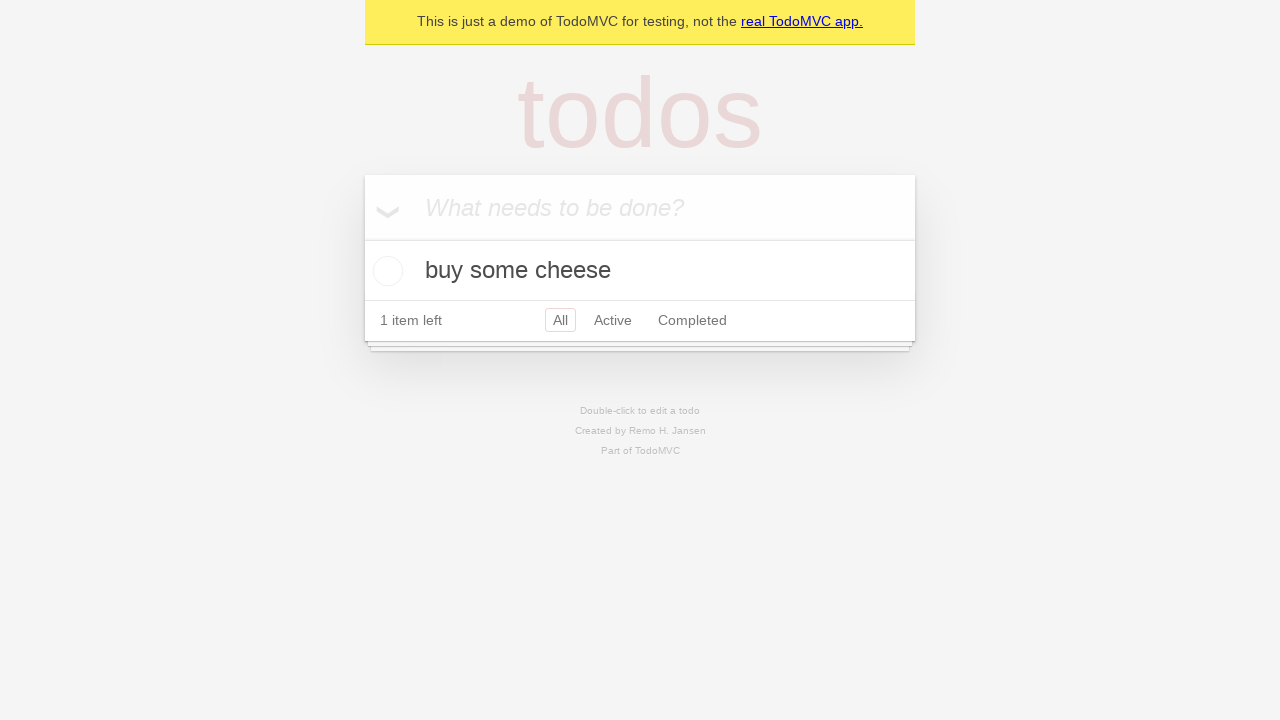

Filled todo input with 'feed the cat' on internal:attr=[placeholder="What needs to be done?"i]
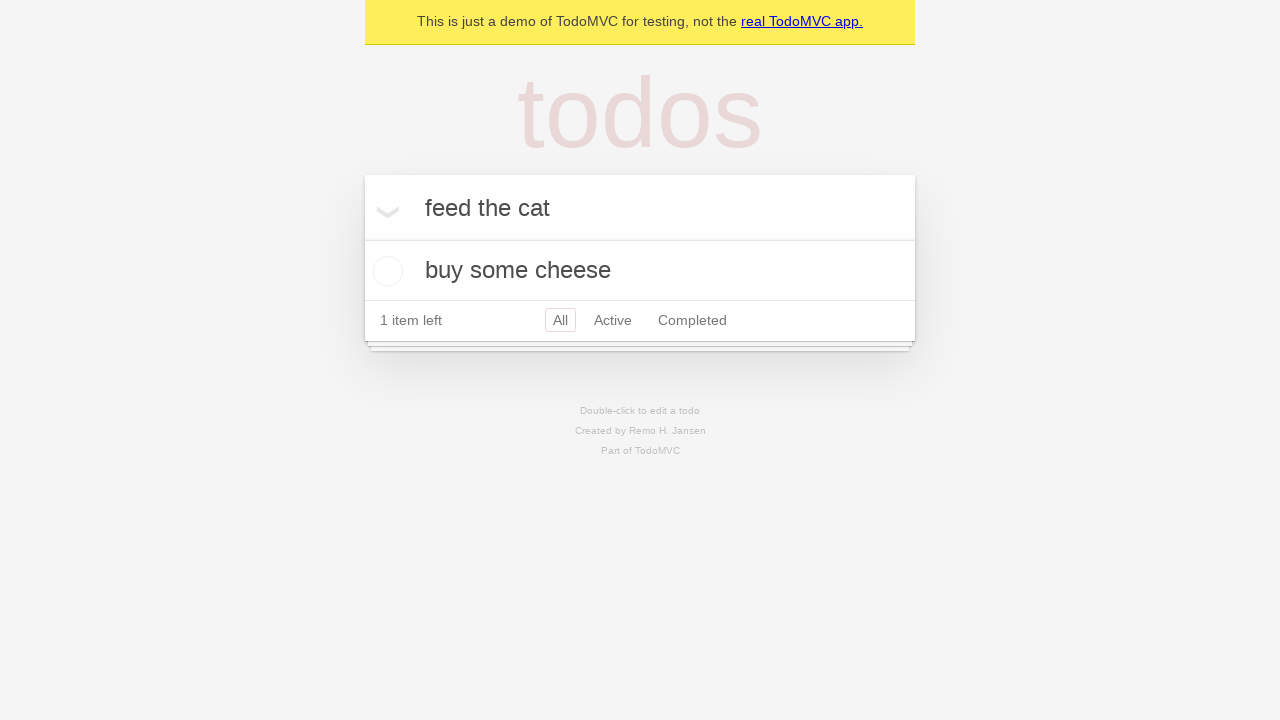

Pressed Enter to add second todo item on internal:attr=[placeholder="What needs to be done?"i]
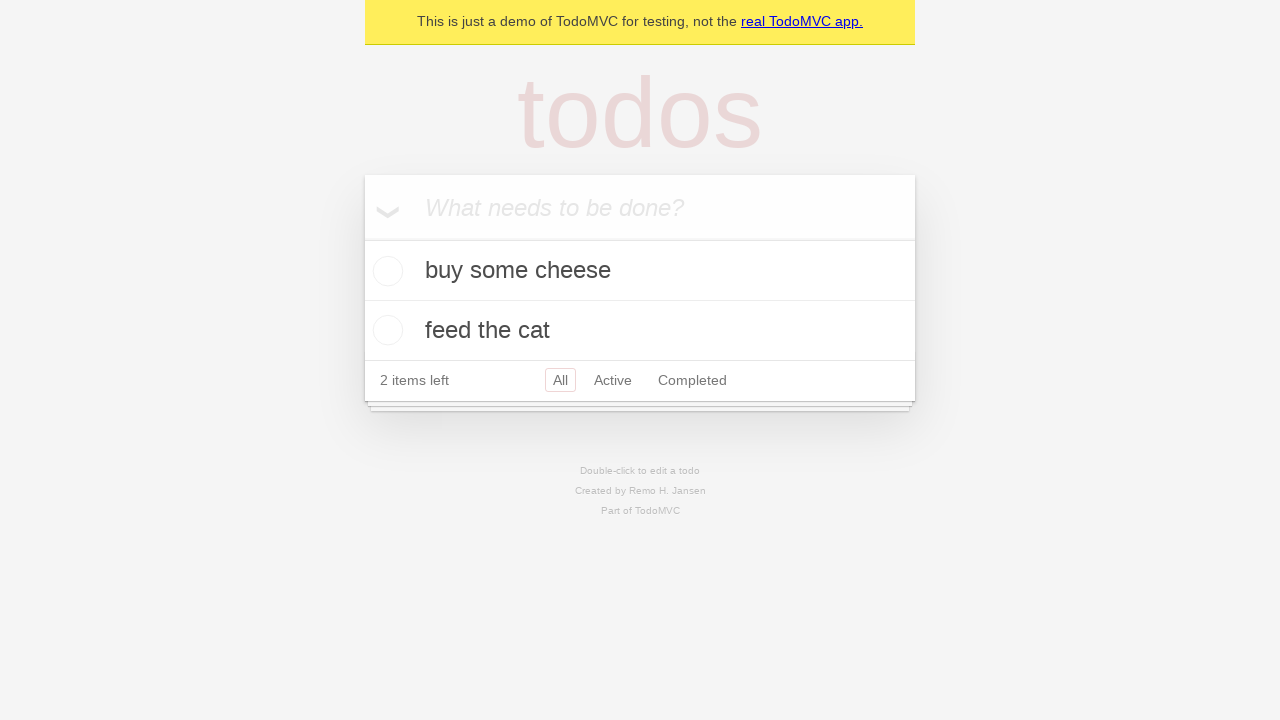

Filled todo input with 'book a doctors appointment' on internal:attr=[placeholder="What needs to be done?"i]
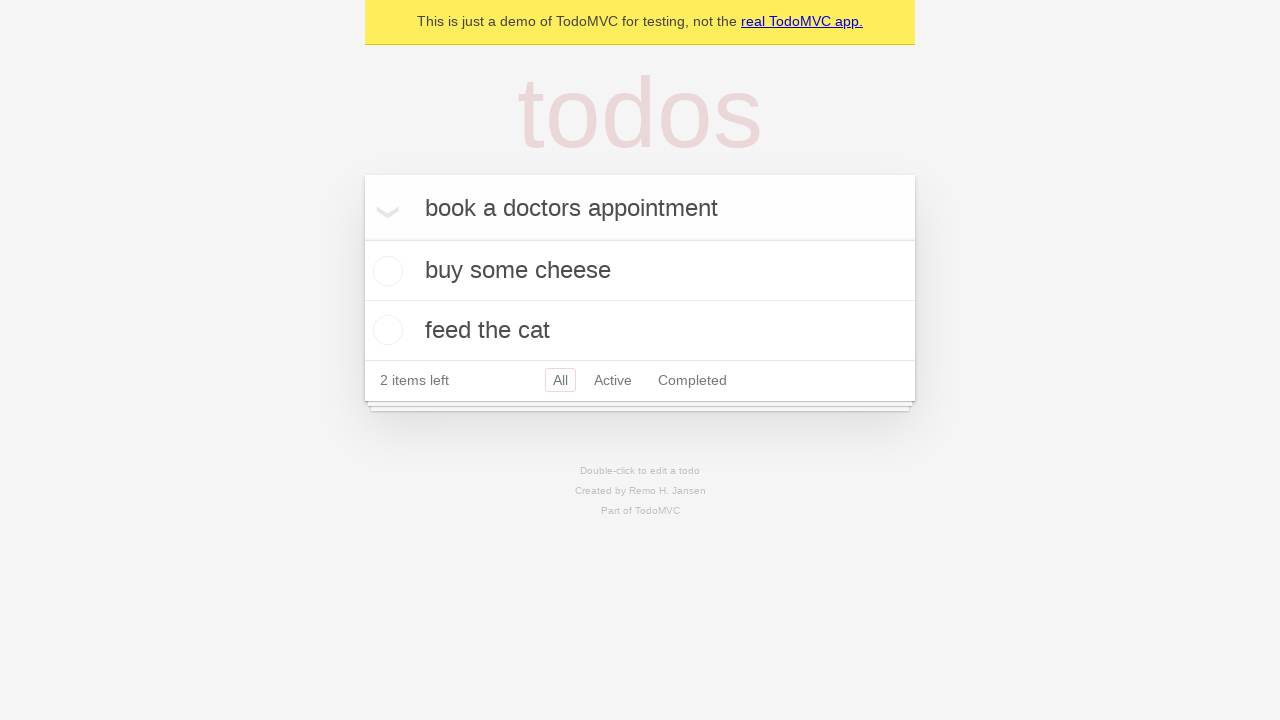

Pressed Enter to add third todo item on internal:attr=[placeholder="What needs to be done?"i]
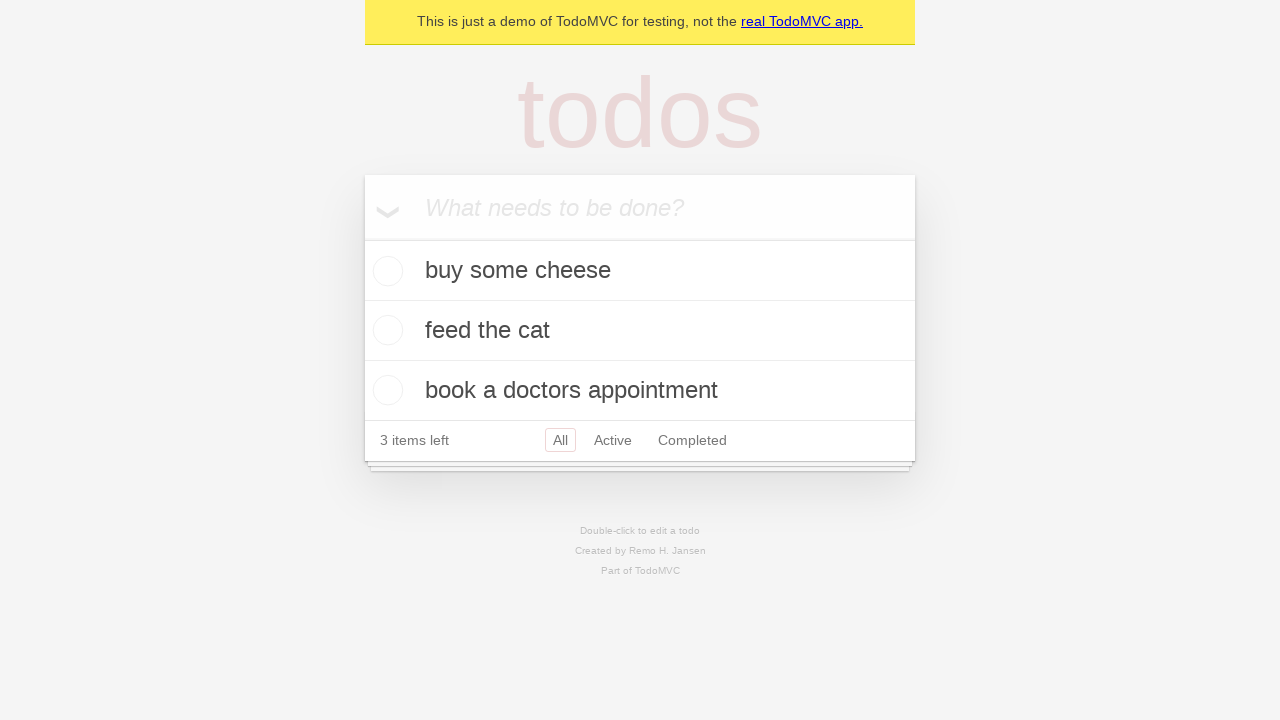

Checked 'Mark all as complete' toggle checkbox at (362, 238) on internal:label="Mark all as complete"i
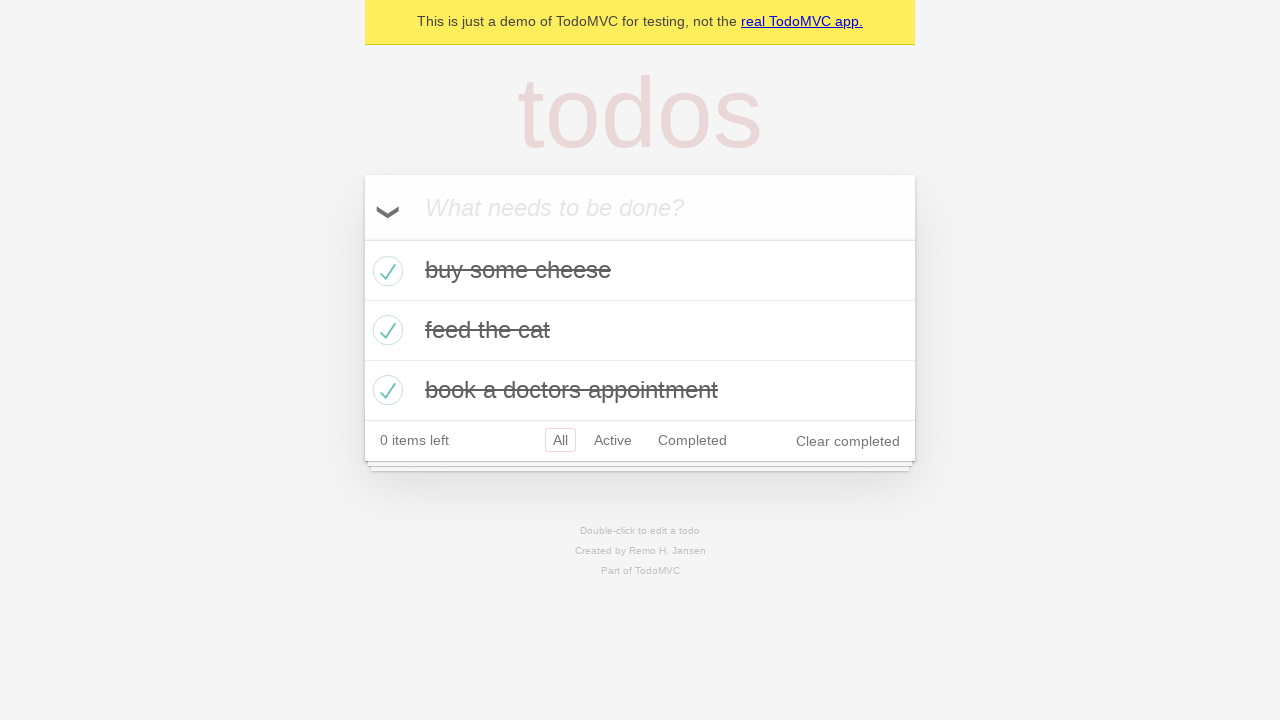

Verified all todo items are marked as completed
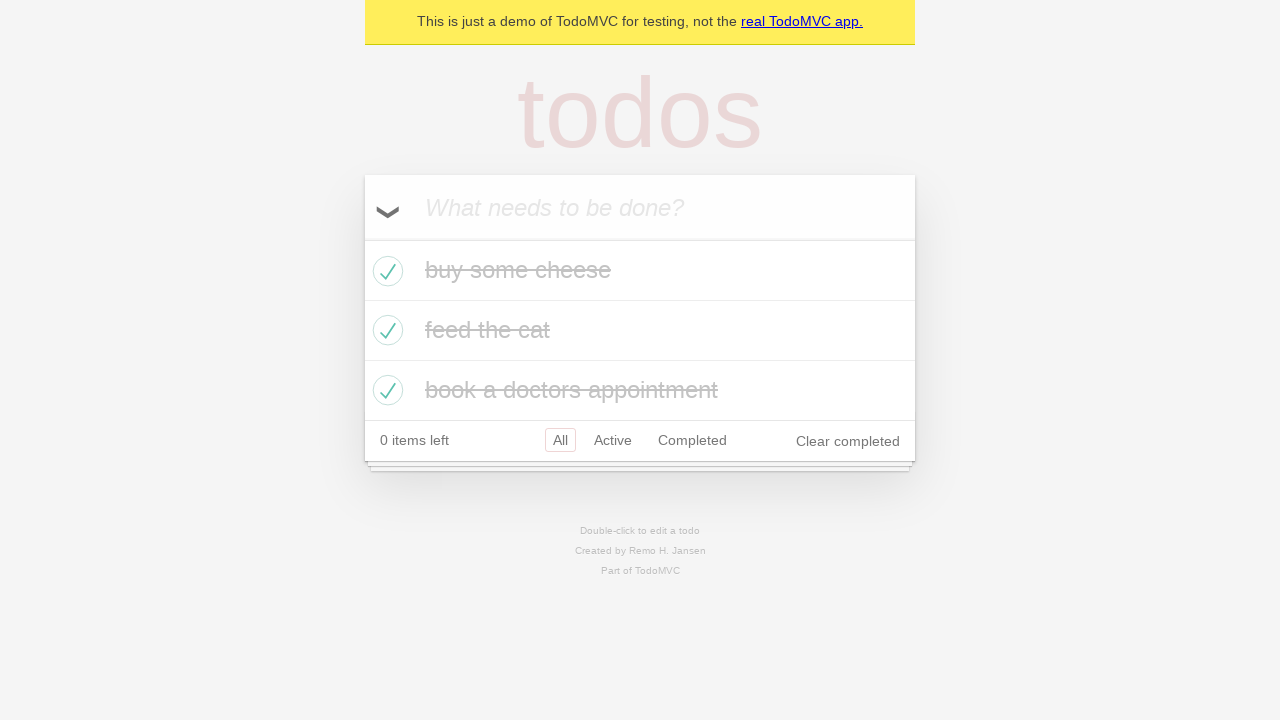

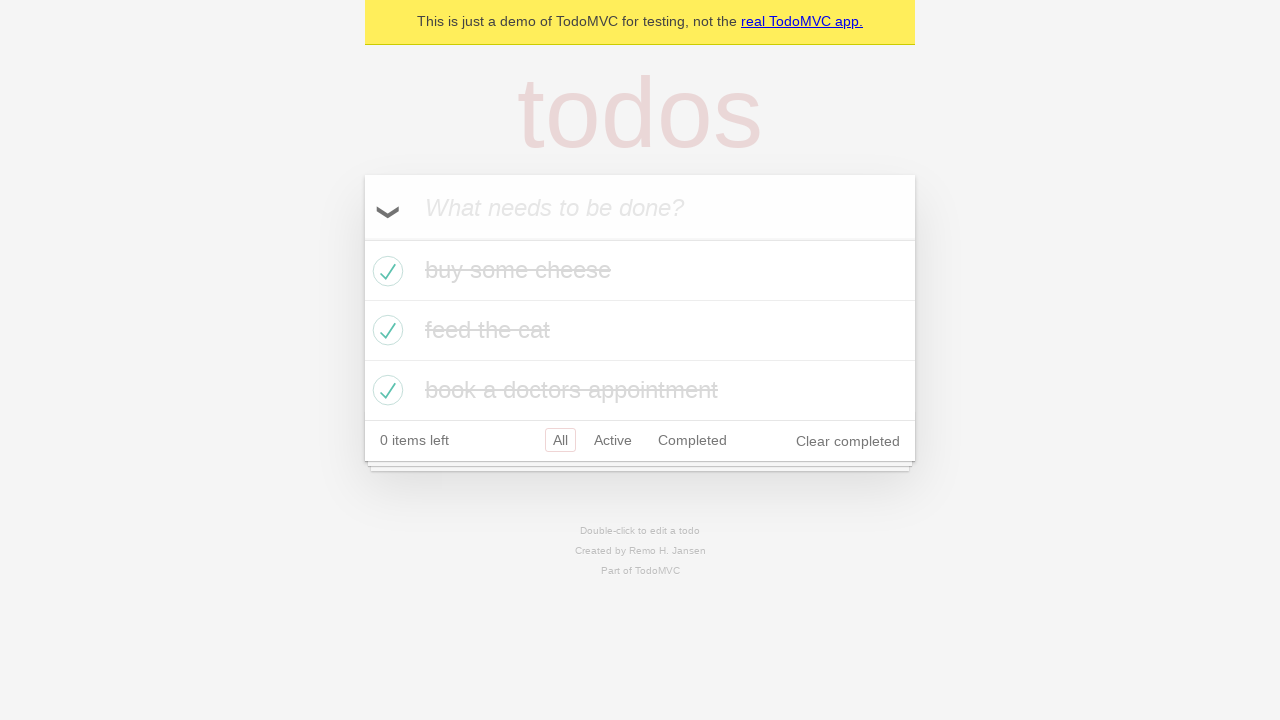